Validates that the company logo is visible on the home page

Starting URL: https://www.partsource.ca/

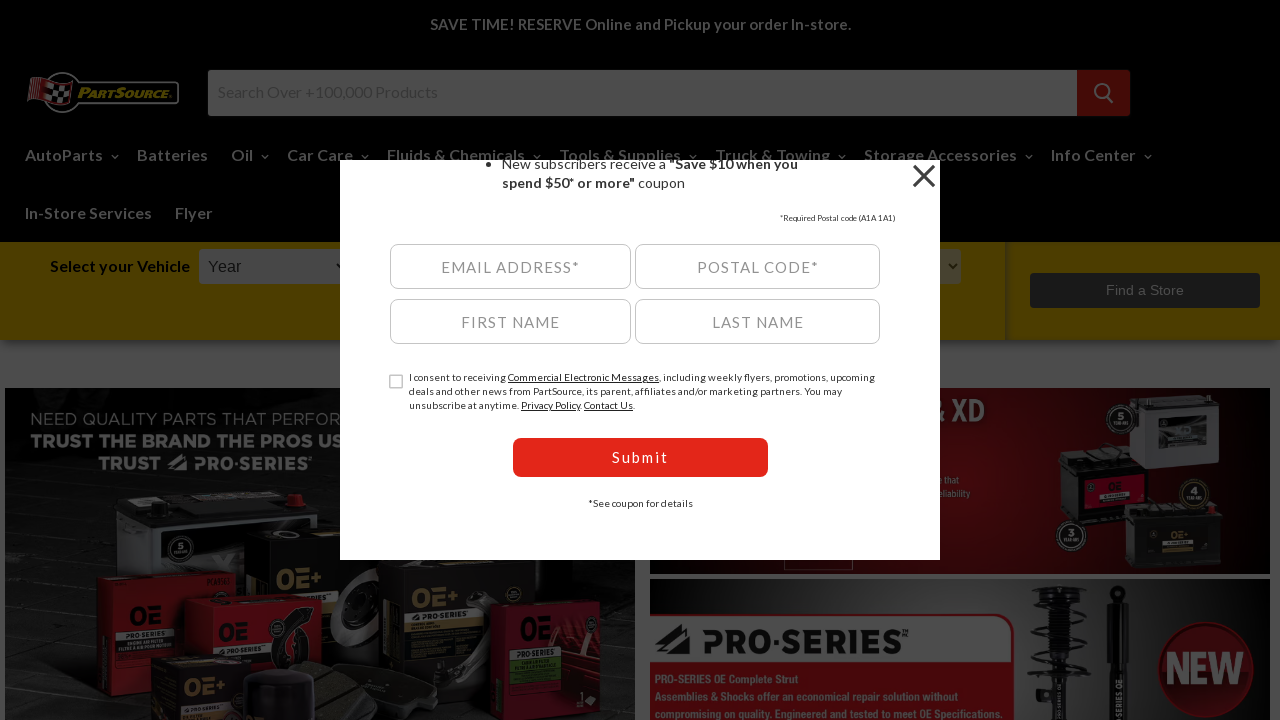

Waited for company logo to be visible on the home page
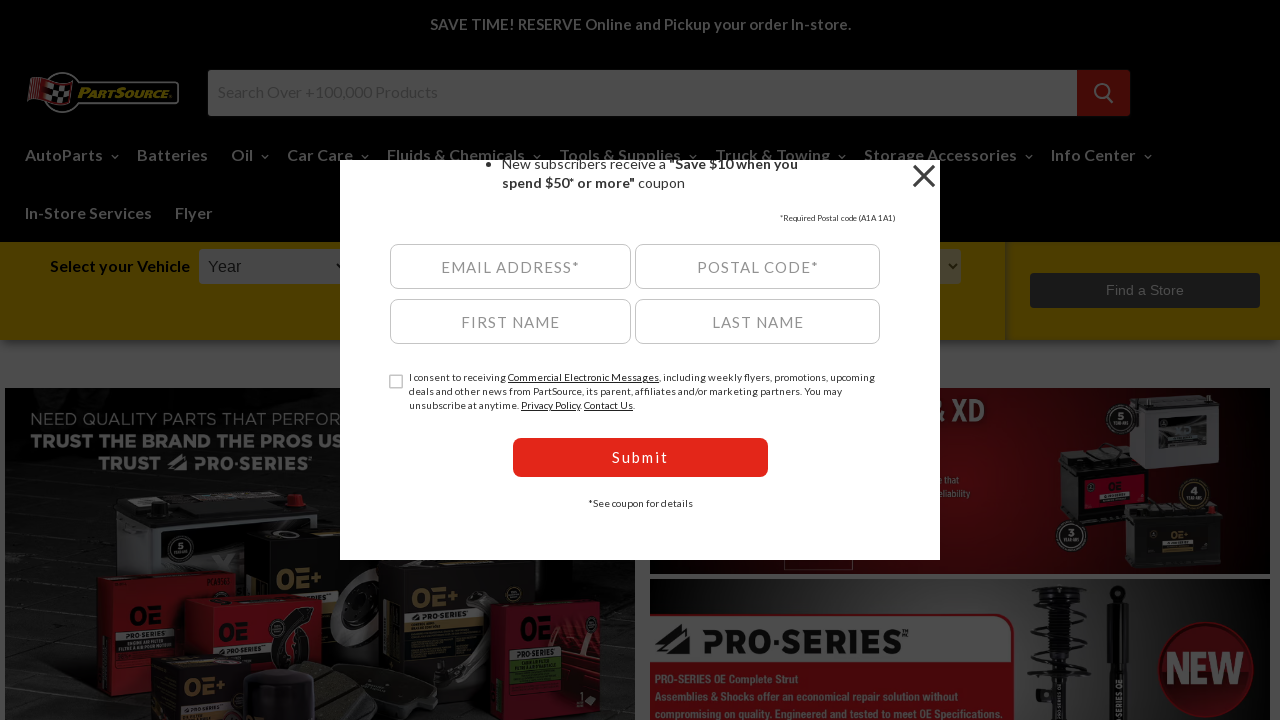

Asserted that company logo is visible on the home page
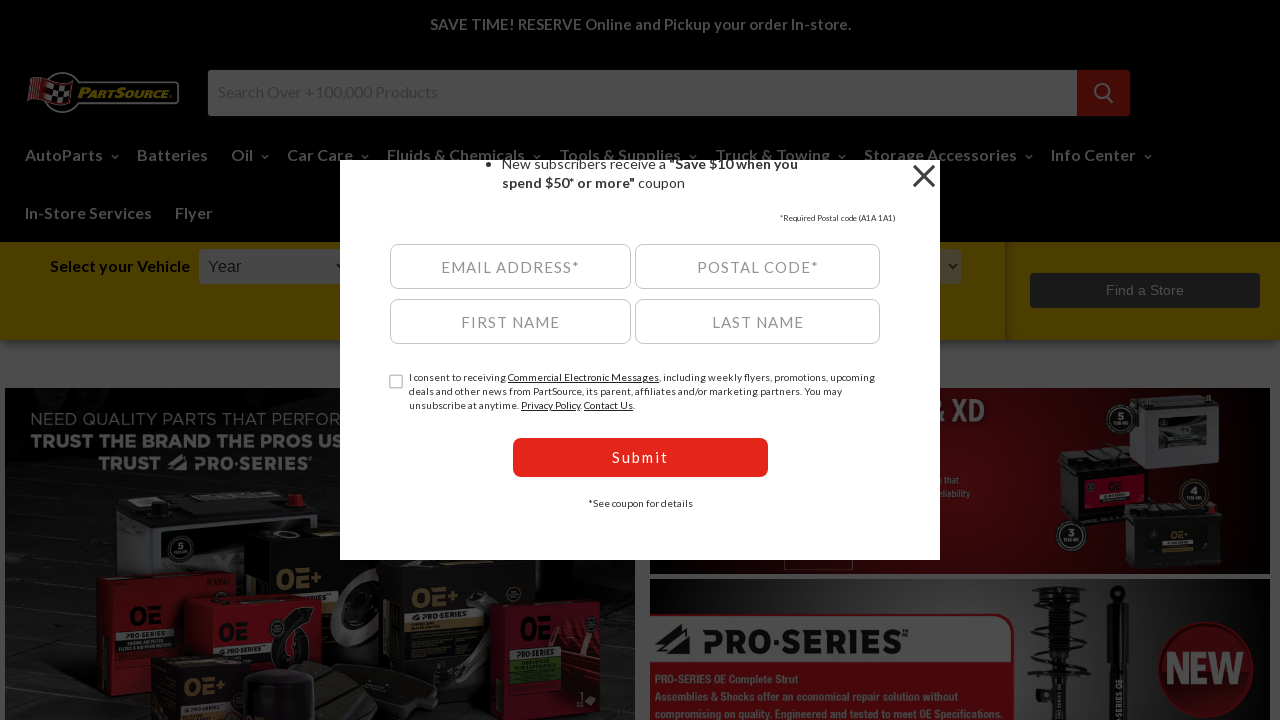

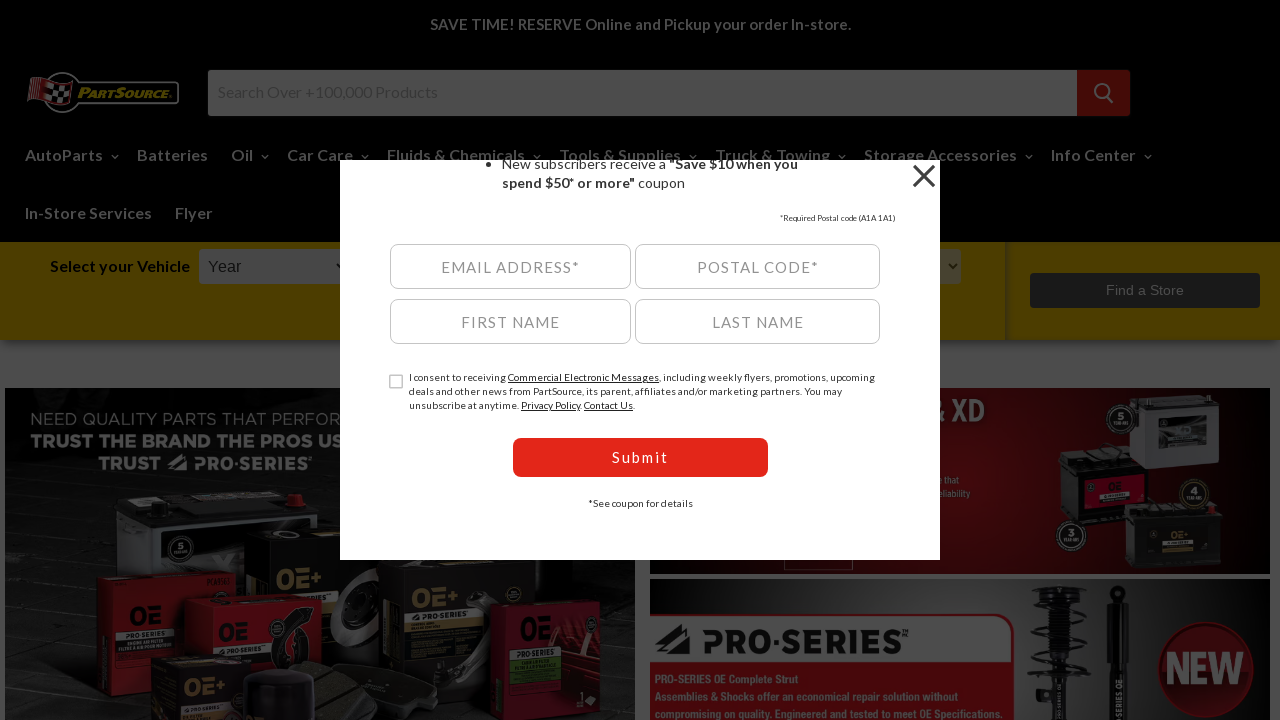